Tests a practice registration form by filling all required fields (first name, last name, email, phone, address) and verifying successful submission with a congratulations message.

Starting URL: http://suninjuly.github.io/registration1.html

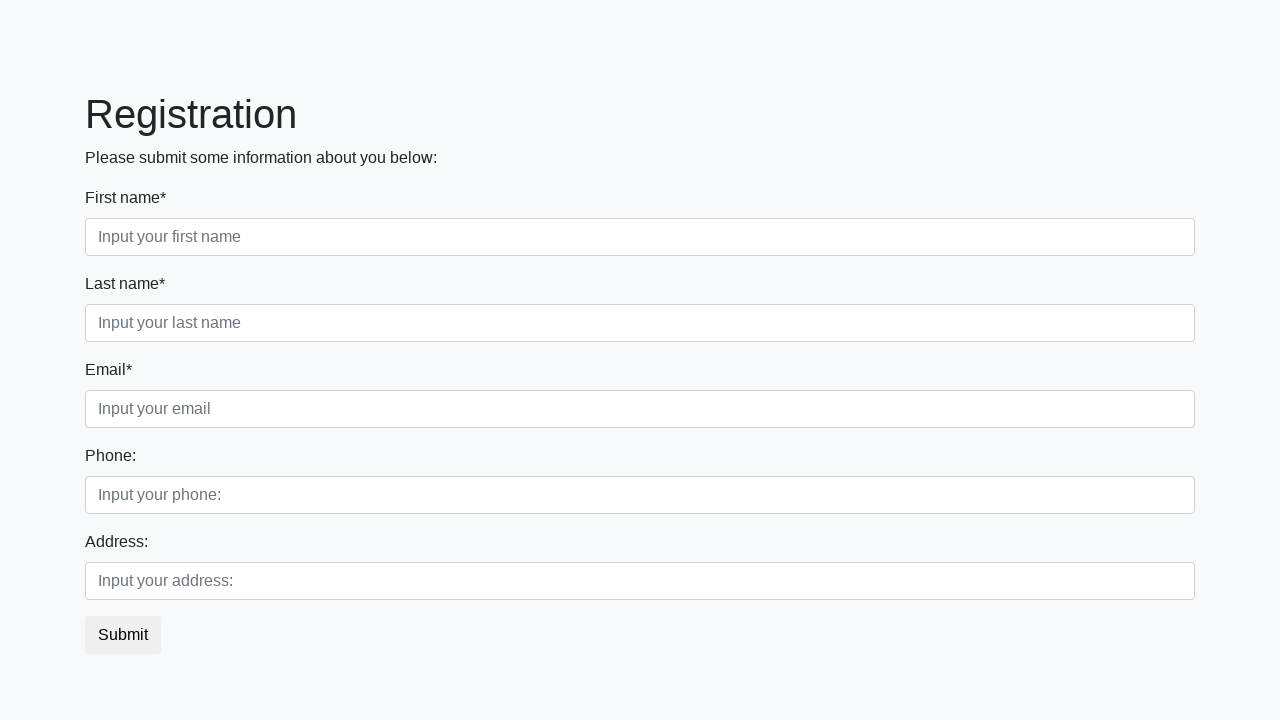

Filled first name field with 'Michael' on [placeholder='Input your first name']
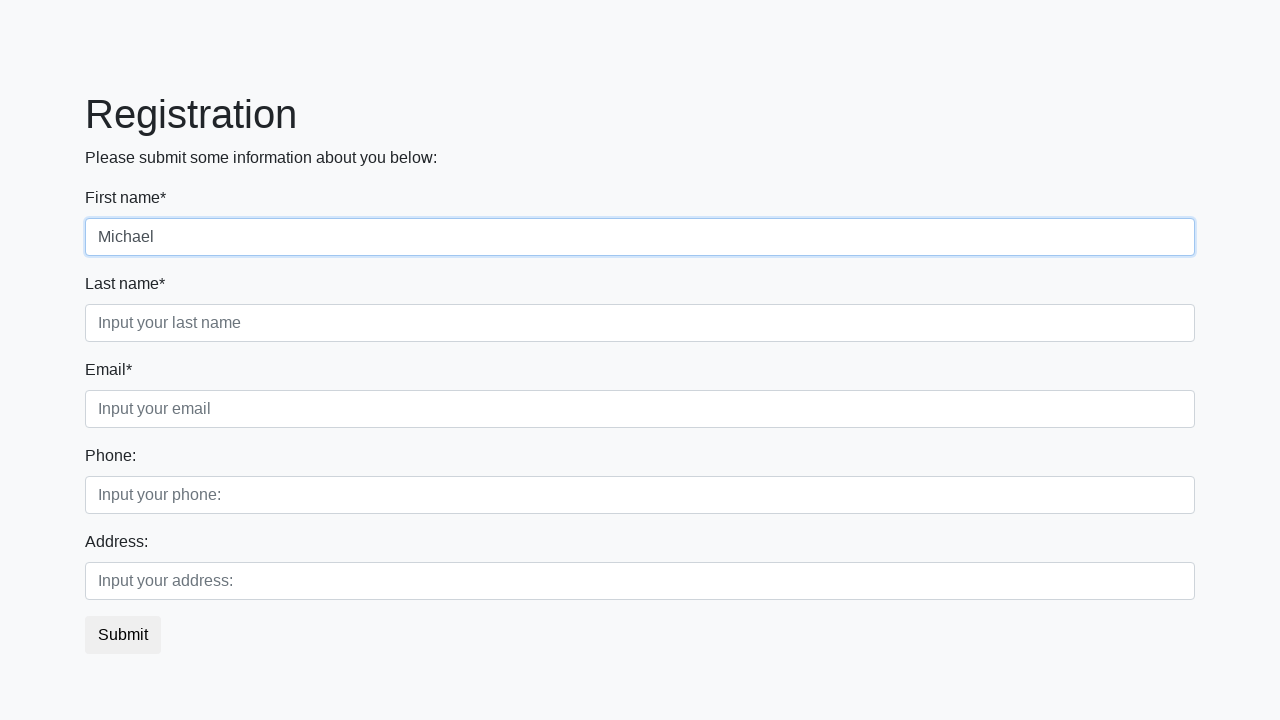

Filled last name field with 'Johnson' on [placeholder='Input your last name']
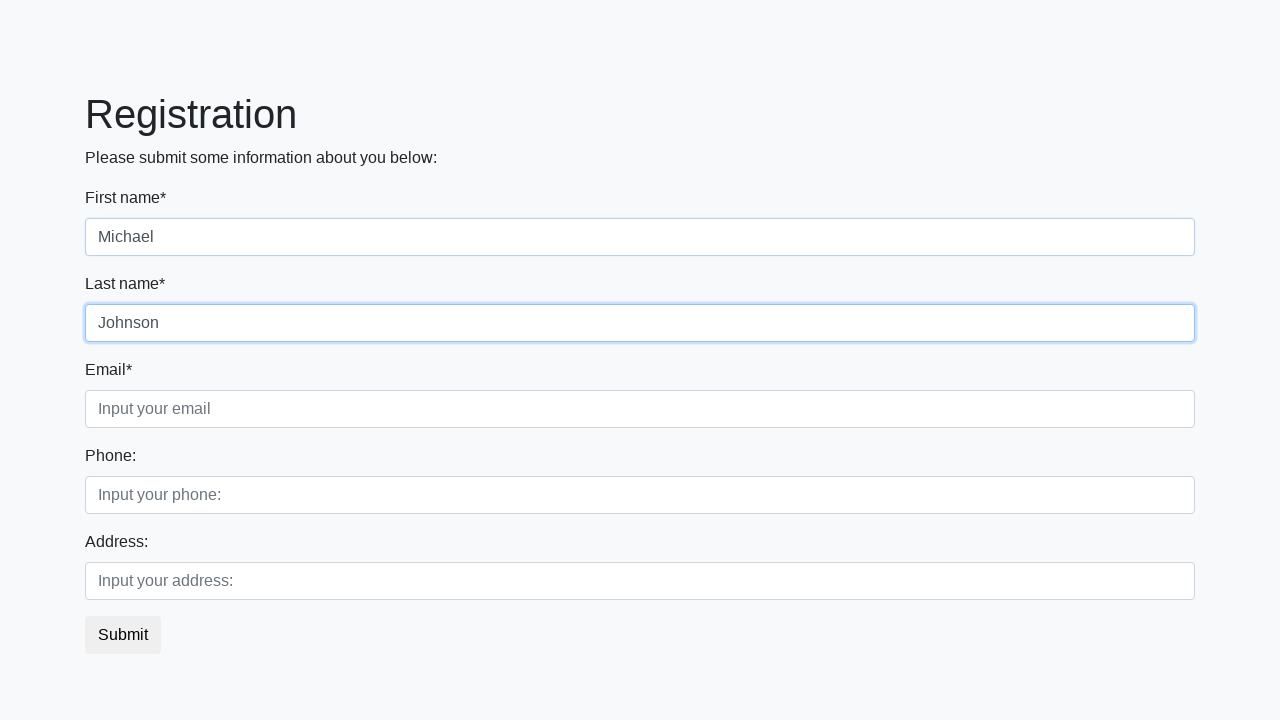

Filled email field with 'michael.johnson@testmail.com' on [placeholder='Input your email']
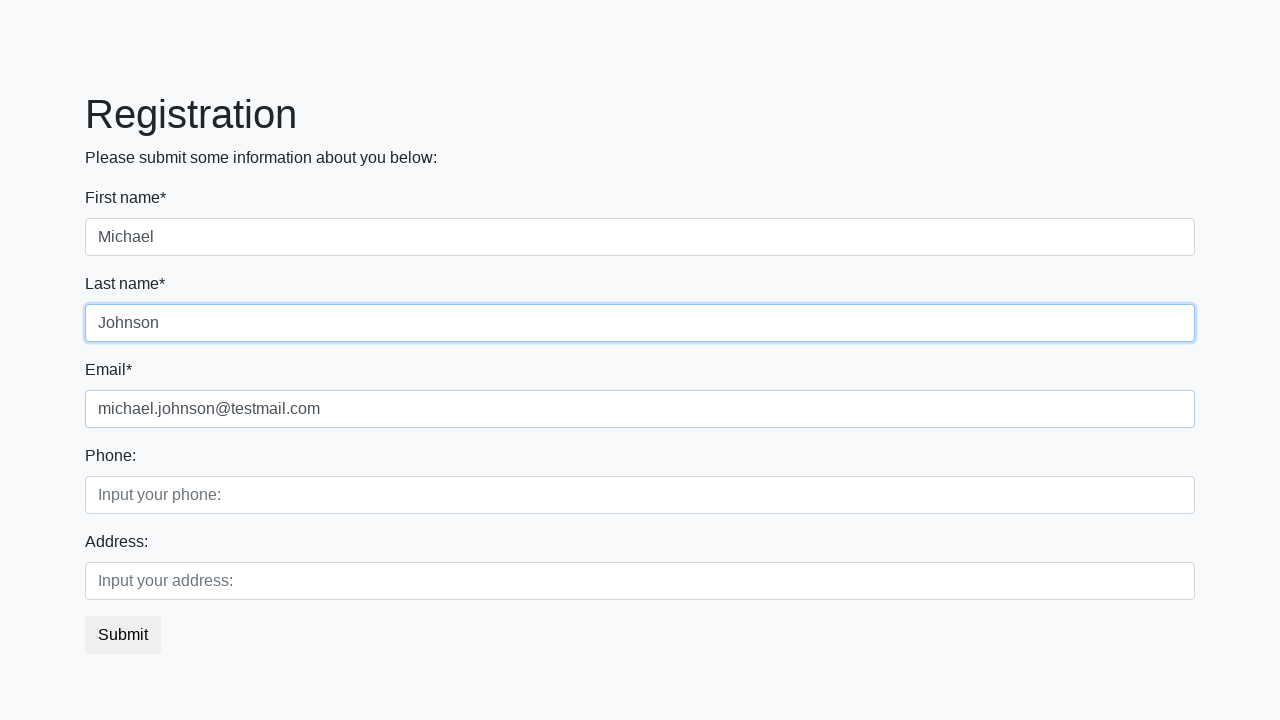

Filled phone field with '555-123-4567' on [placeholder='Input your phone:']
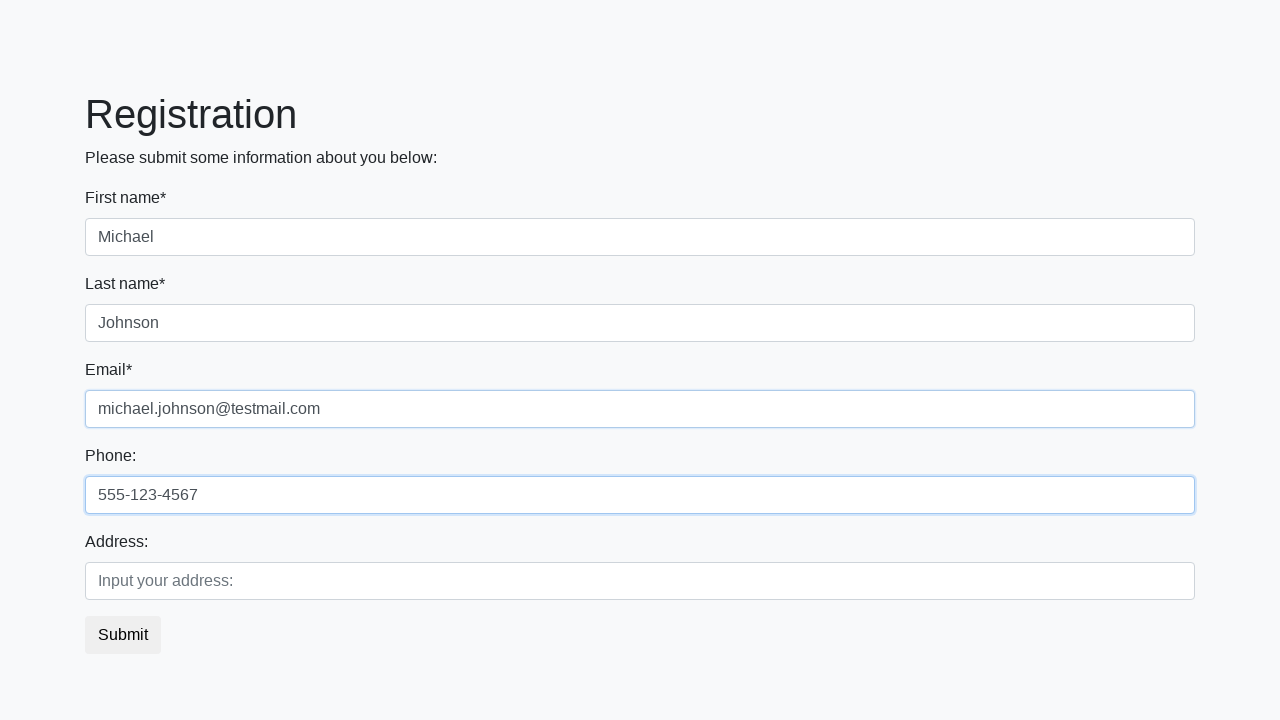

Filled address field with '742 Evergreen Terrace' on [placeholder='Input your address:']
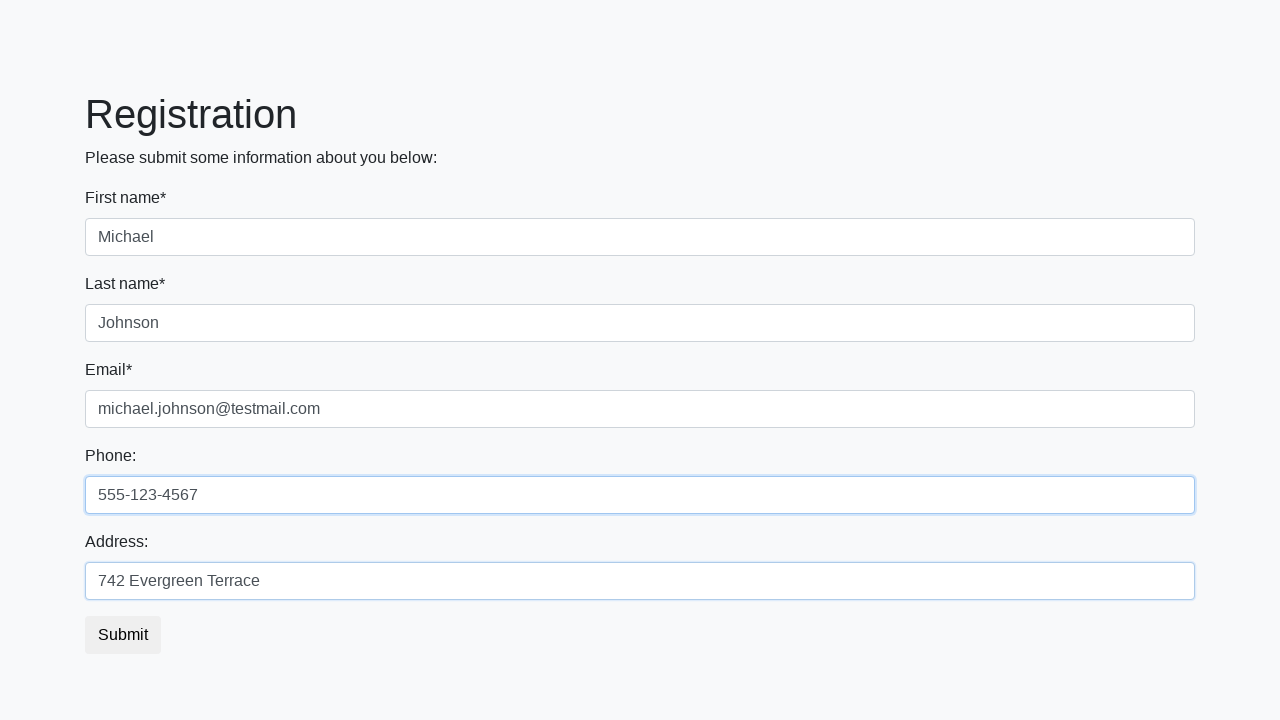

Clicked submit button to register at (123, 635) on button.btn
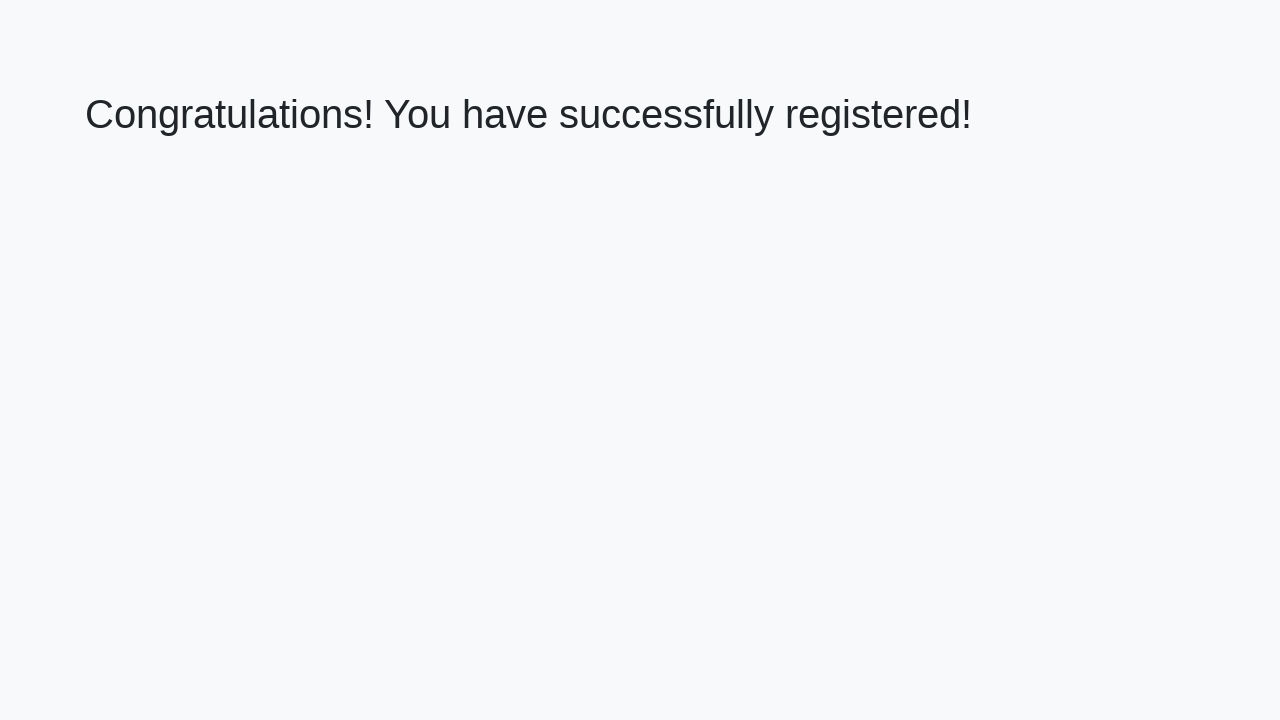

Congratulations message appeared confirming successful registration
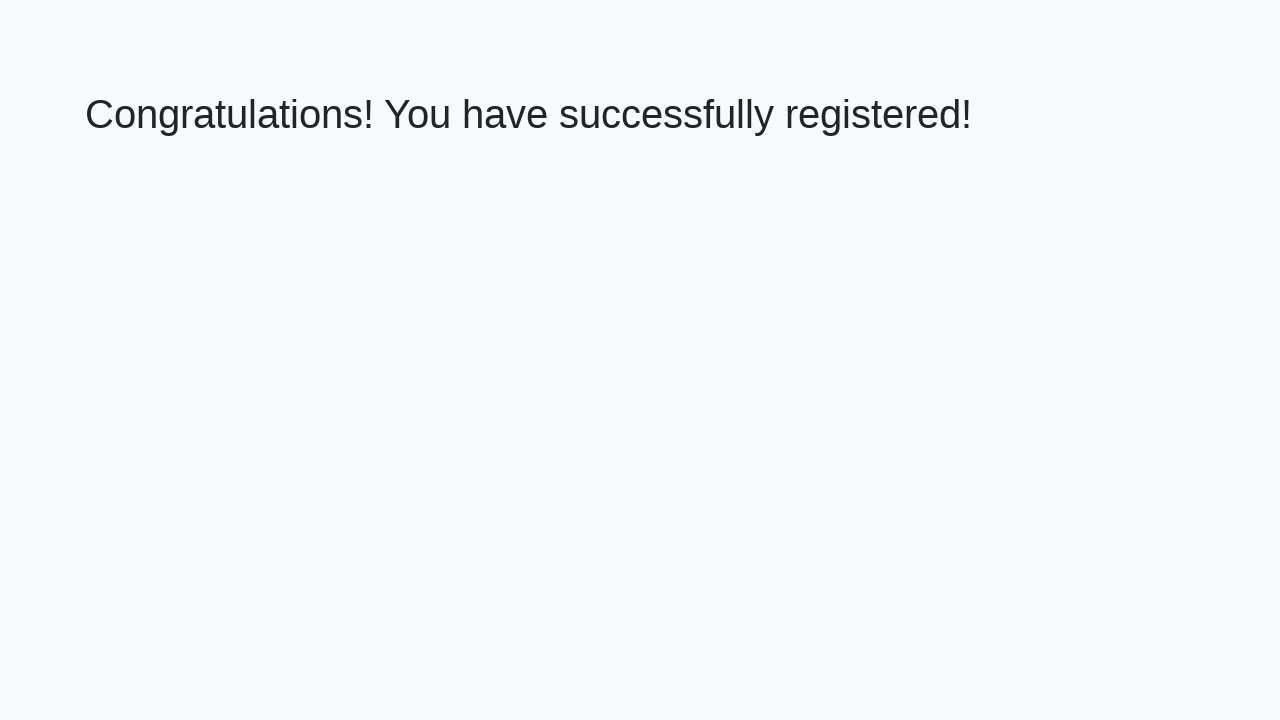

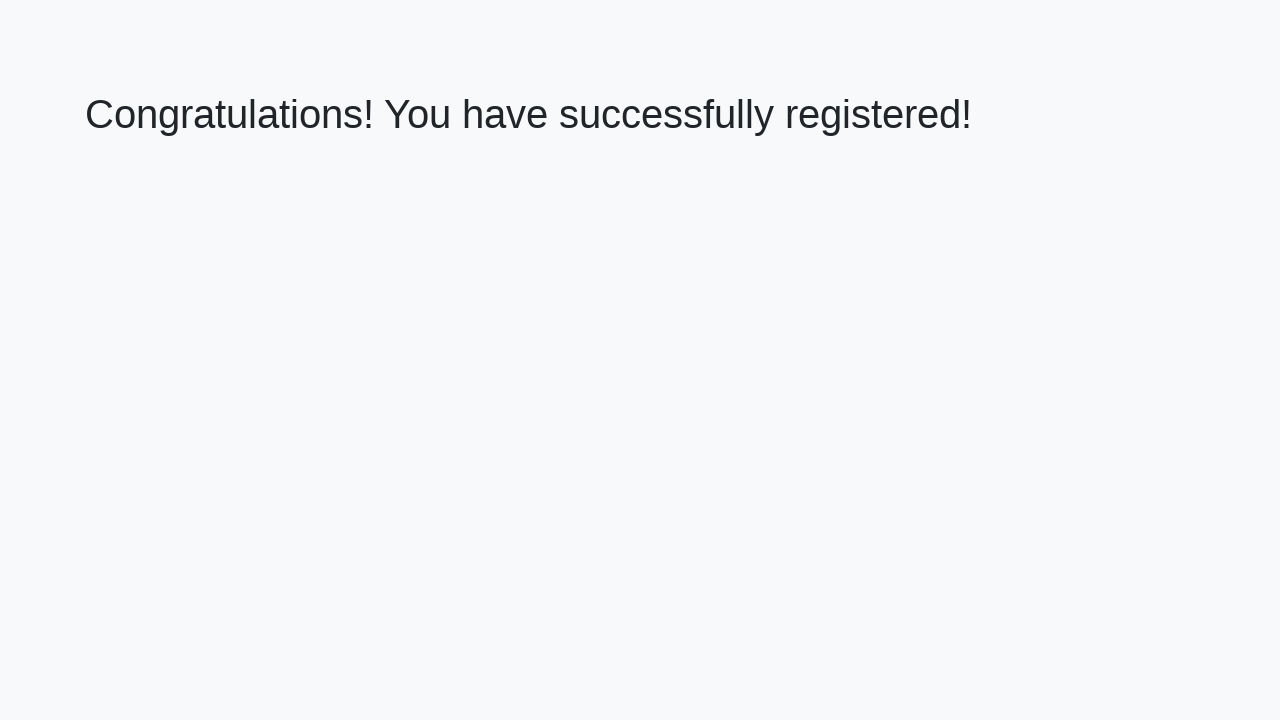